Navigates to the Bentley infrastructure engineering software homepage to verify the page loads successfully.

Starting URL: https://www.bentley.com/

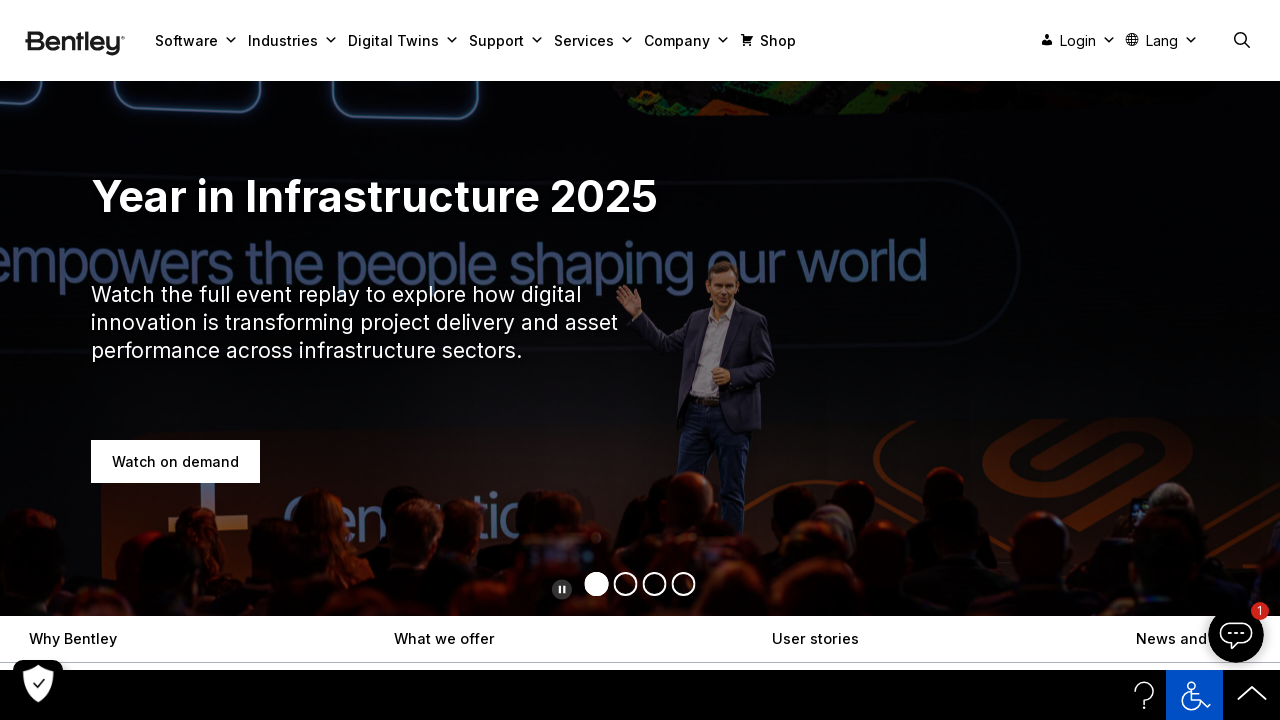

Waited for page to reach domcontentloaded state
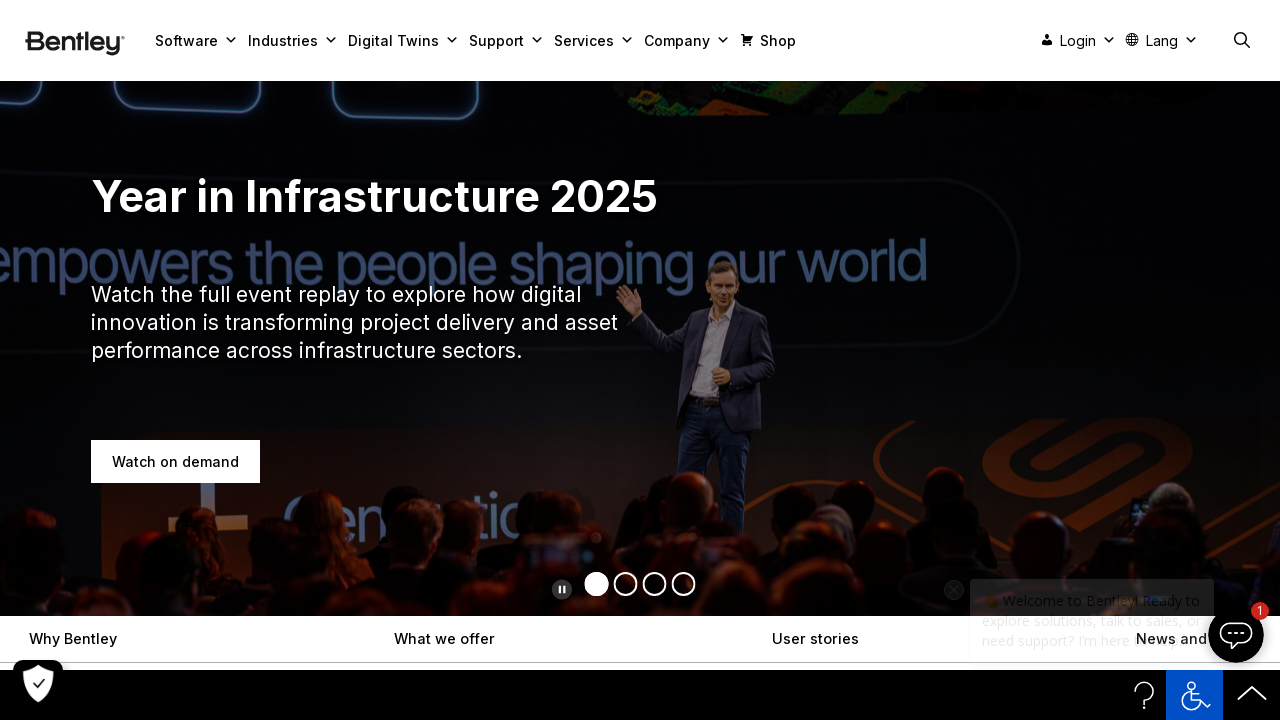

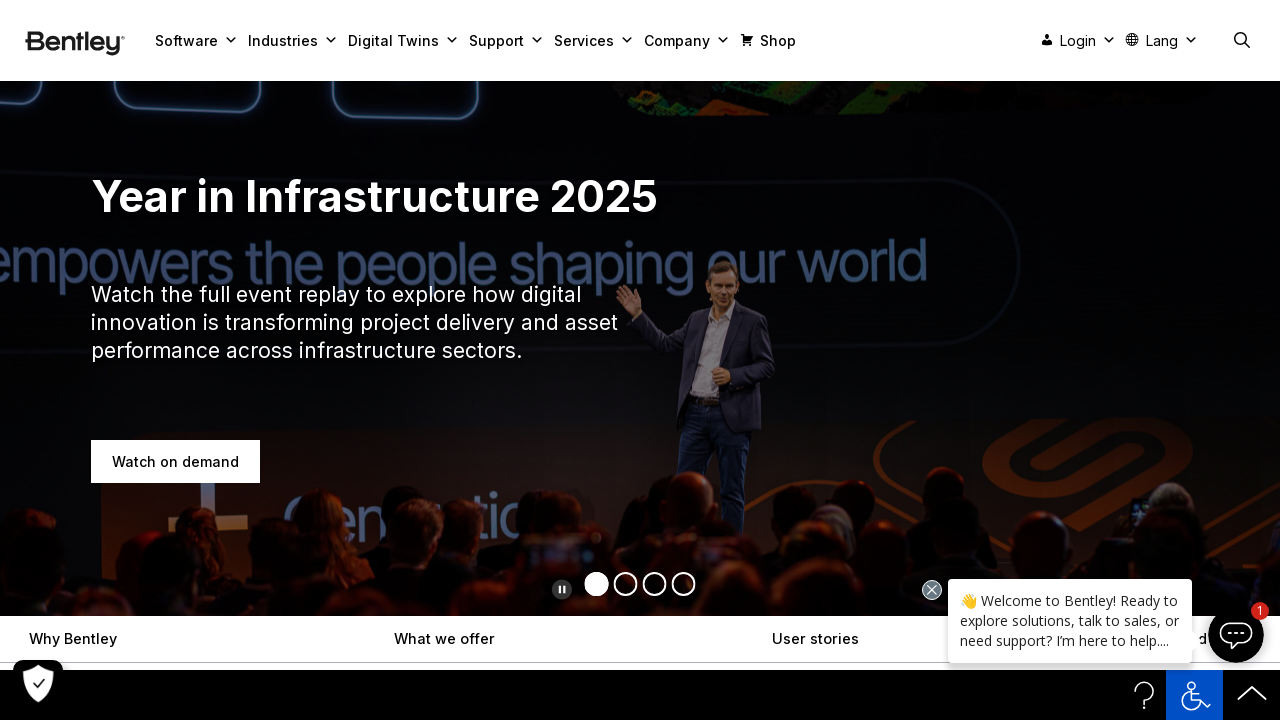